Tests clicking on an expandable element (plus icon) on the Automation Exercise website to verify interaction functionality.

Starting URL: https://automationexercise.com

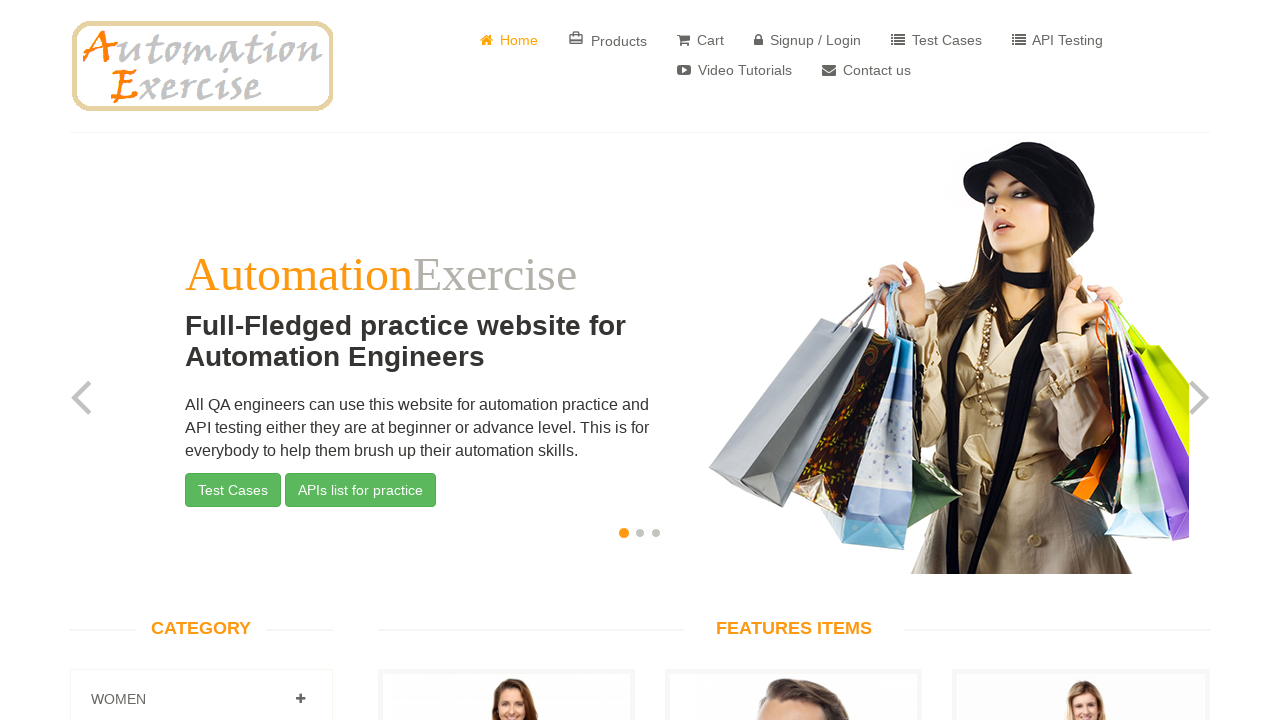

Waited for plus icon element to be clickable on Automation Exercise website
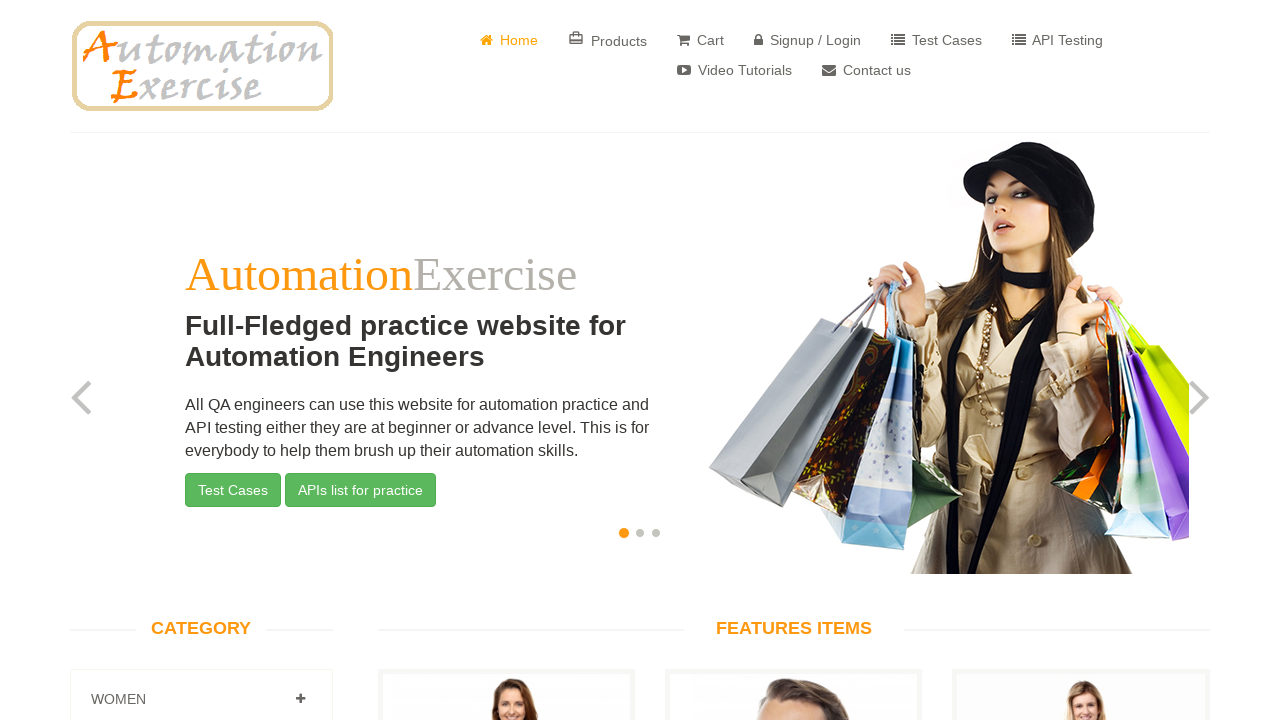

Clicked on the expandable plus icon at (300, 699) on xpath=//*[contains(@class, 'fa fa-plus')]
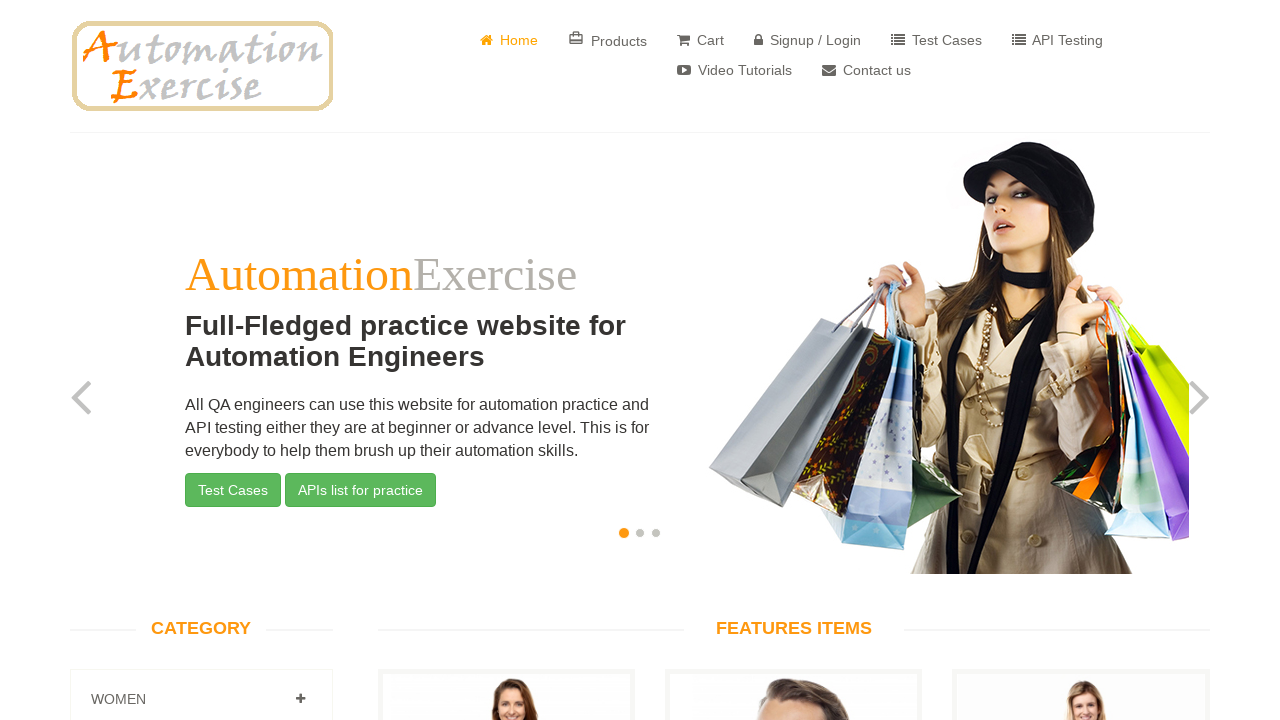

Waited for expandable element action to complete
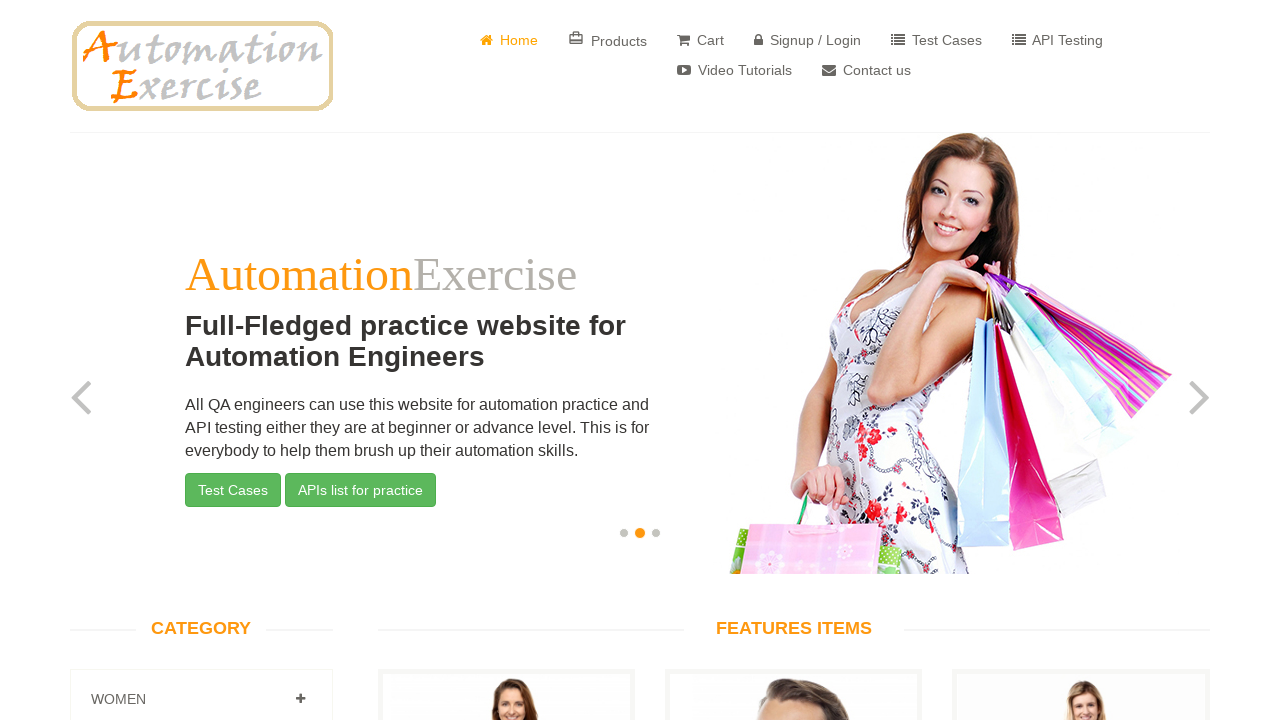

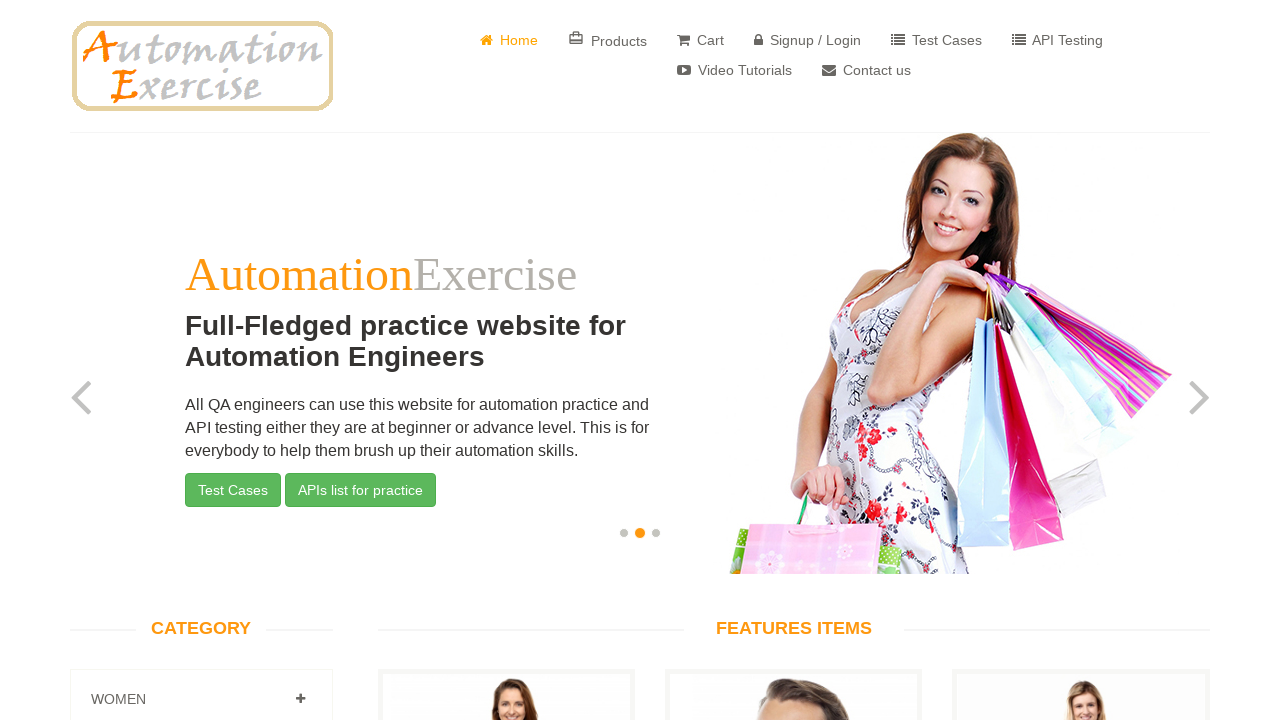